Tests various input field interactions including filling text, appending text with keyboard navigation, clearing fields, and verifying field properties (enabled/readonly states) on a practice form page.

Starting URL: https://letcode.in/edit

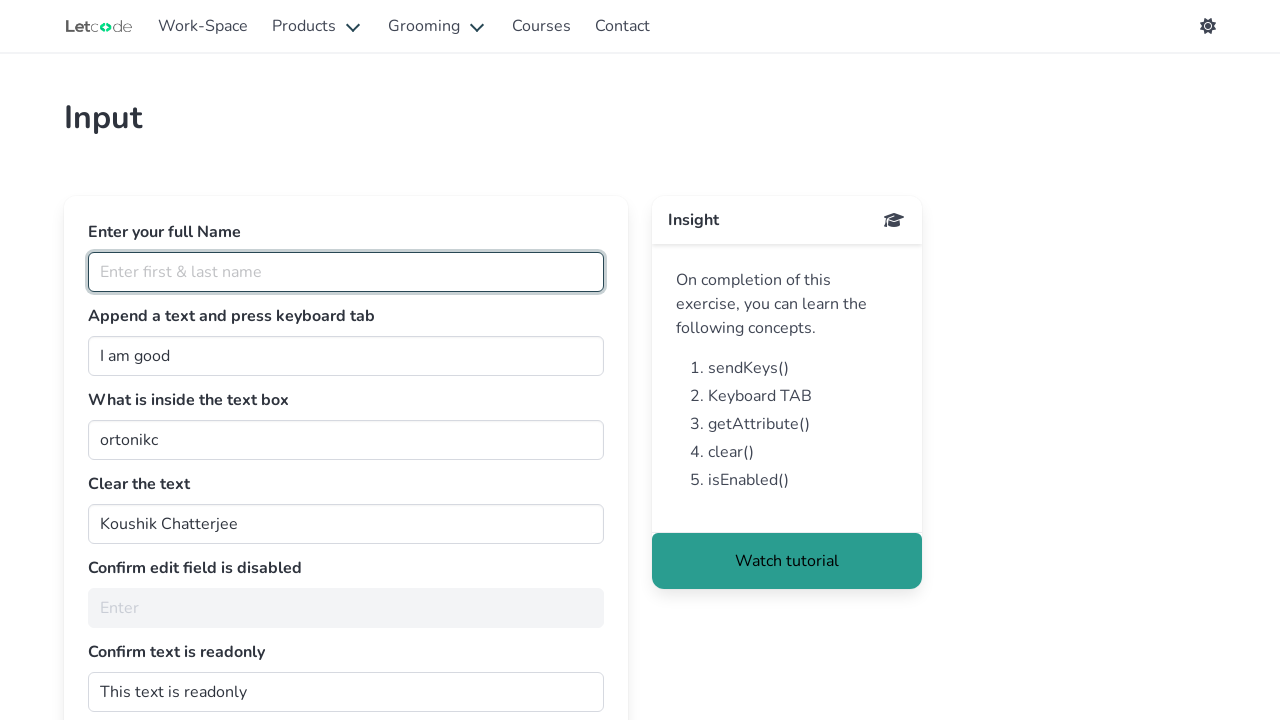

Filled full name input field with 'Akash M' on #fullName
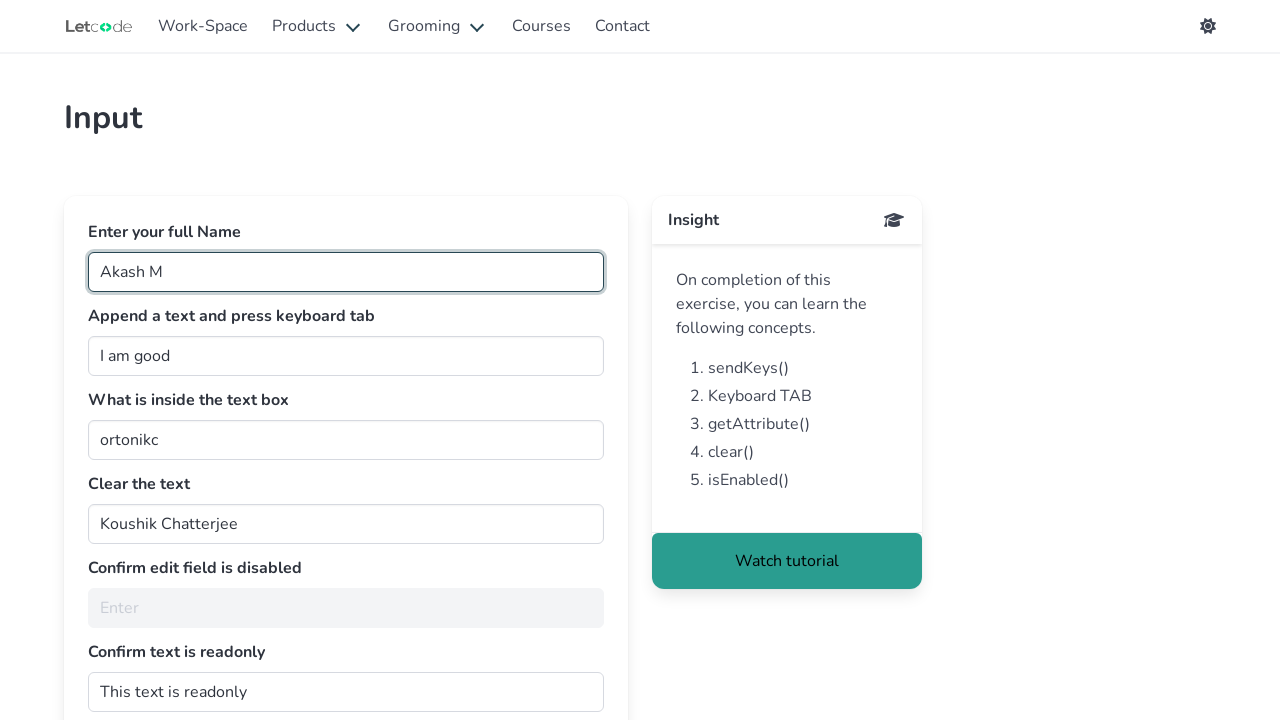

Clicked on join input field at (346, 356) on #join
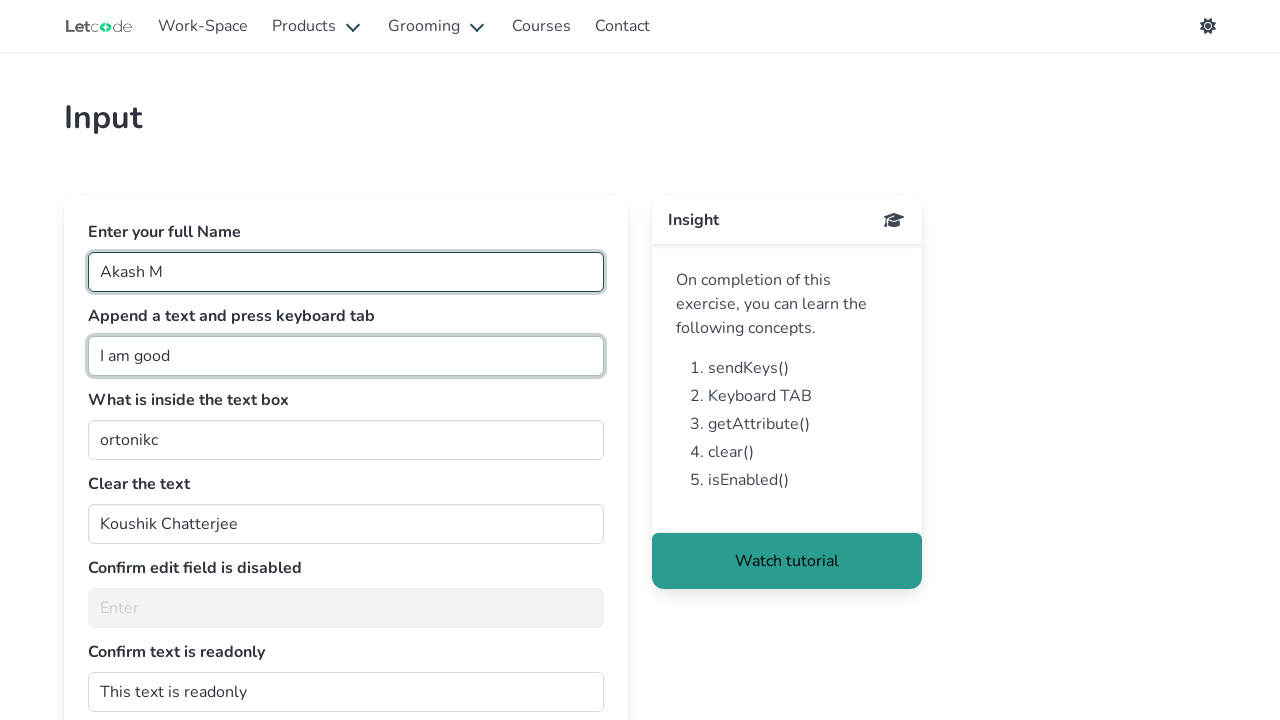

Typed ' player' to append text to join field
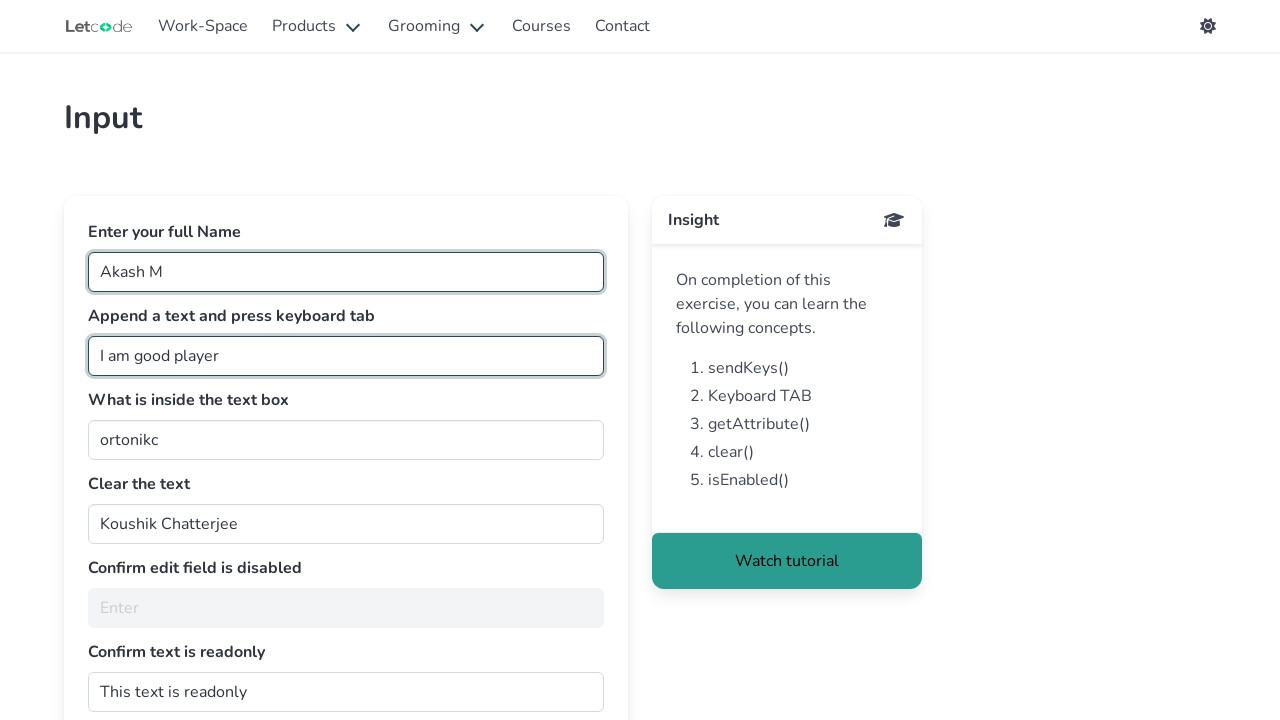

Pressed Tab key to navigate to next field
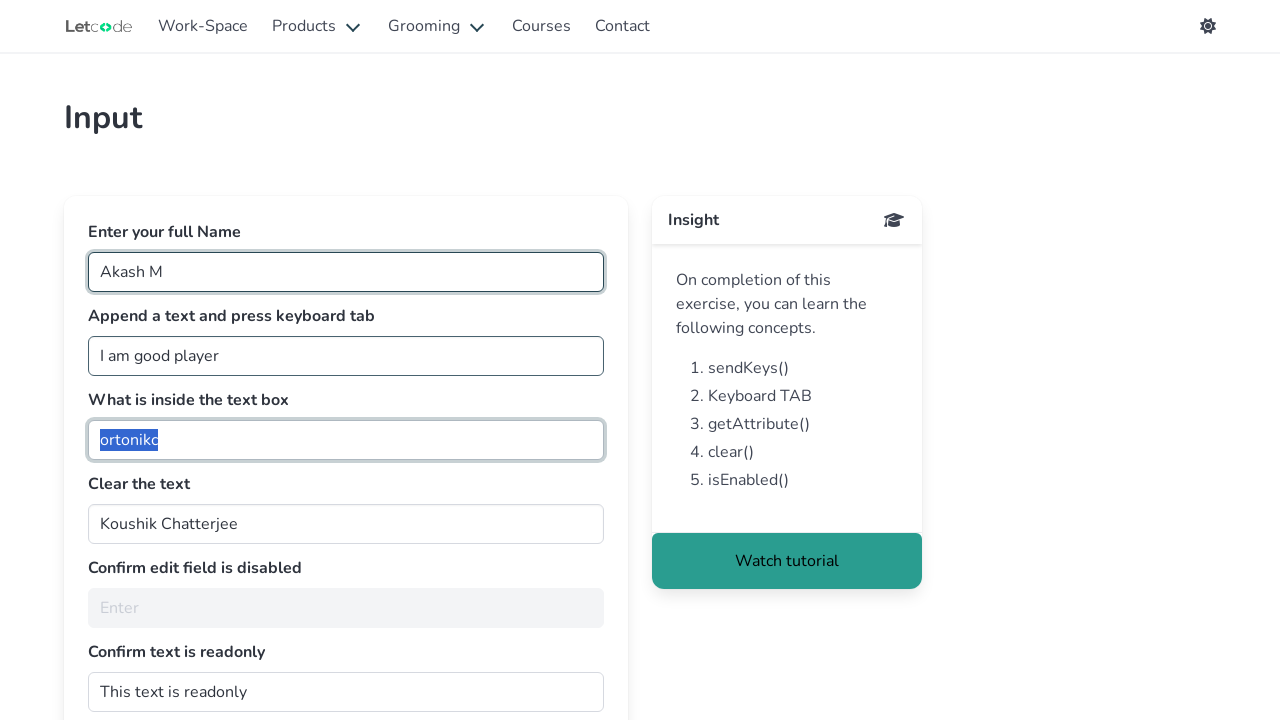

Retrieved value from getMe field: 'ortonikc'
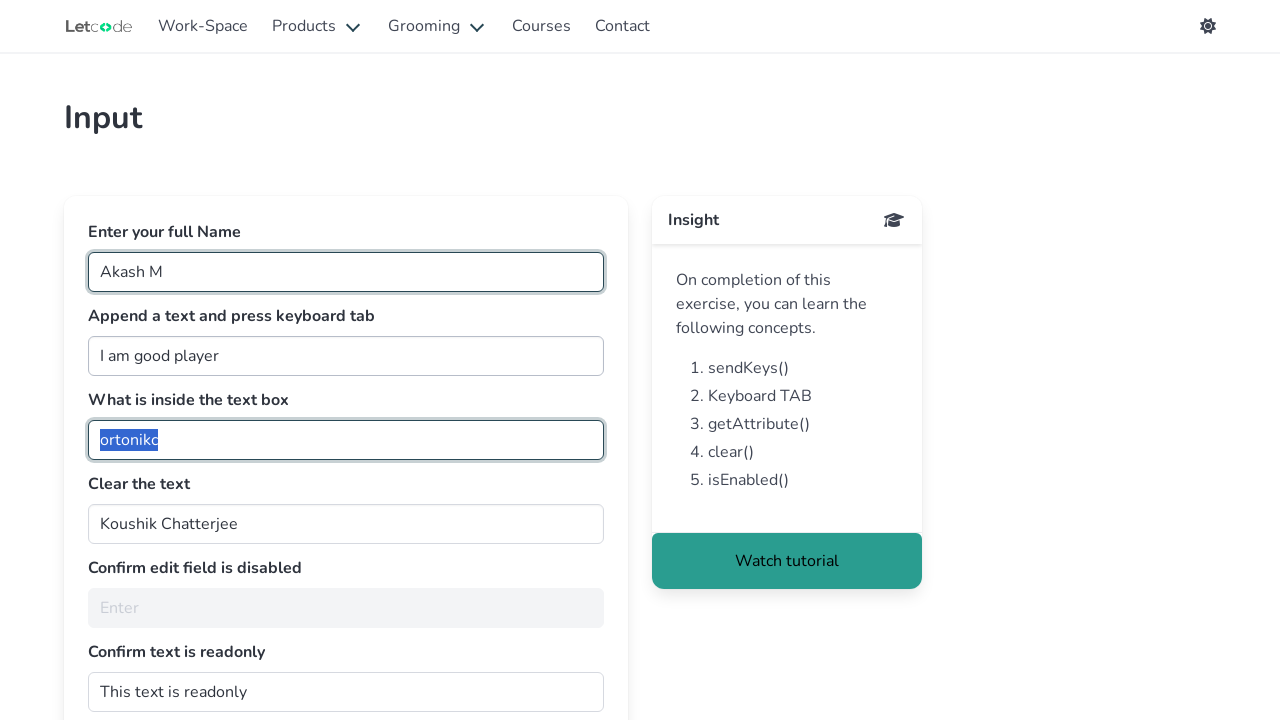

Cleared clearMe input field on #clearMe
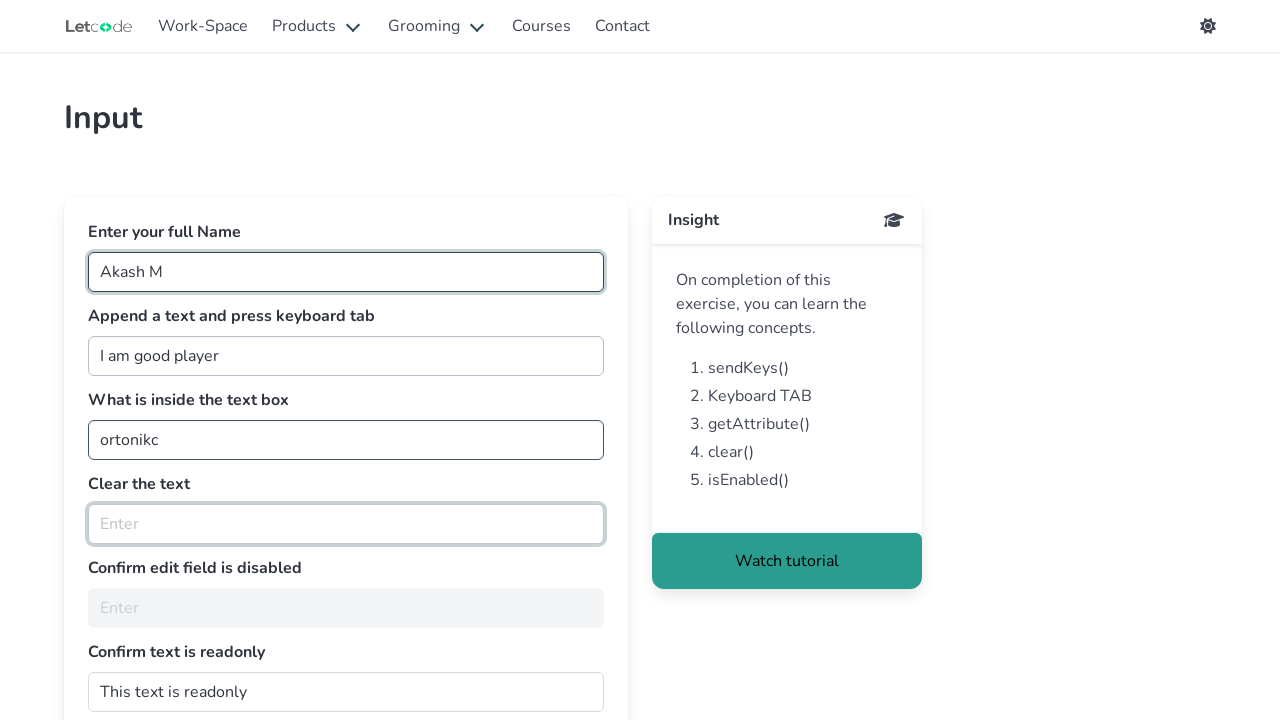

Verified noEdit field enabled status: False
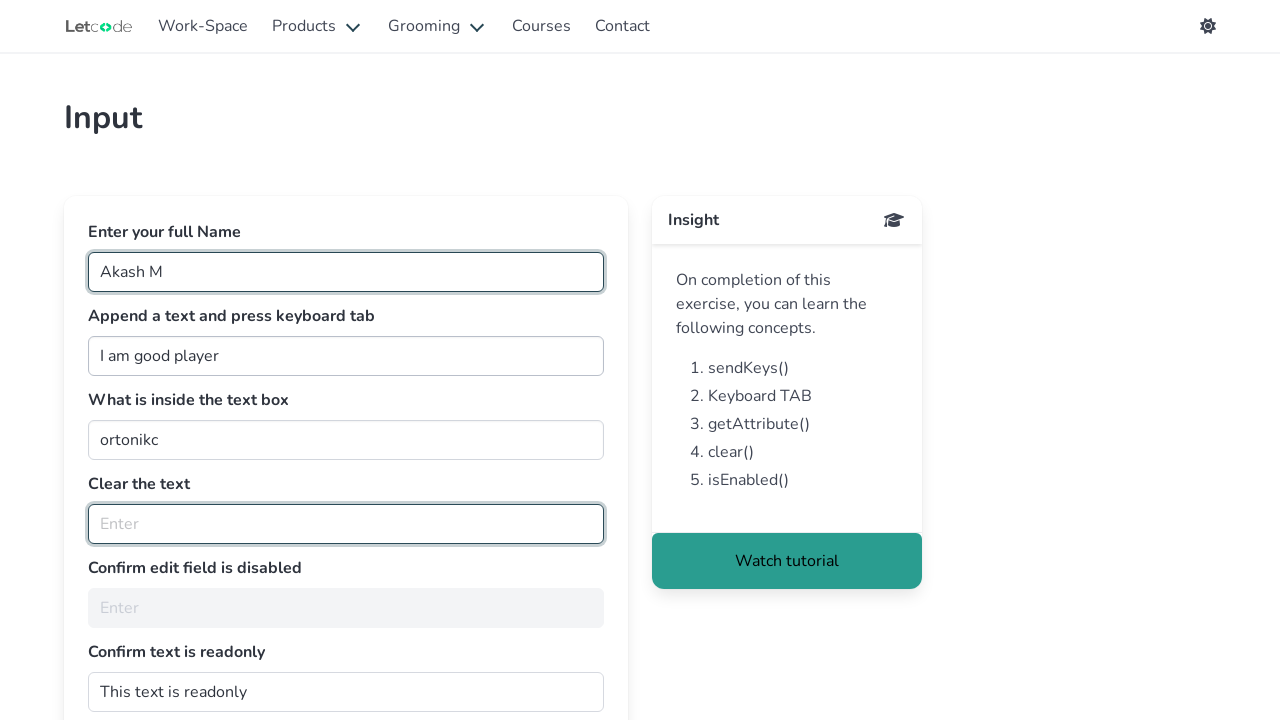

Verified dontwrite field readonly attribute: 
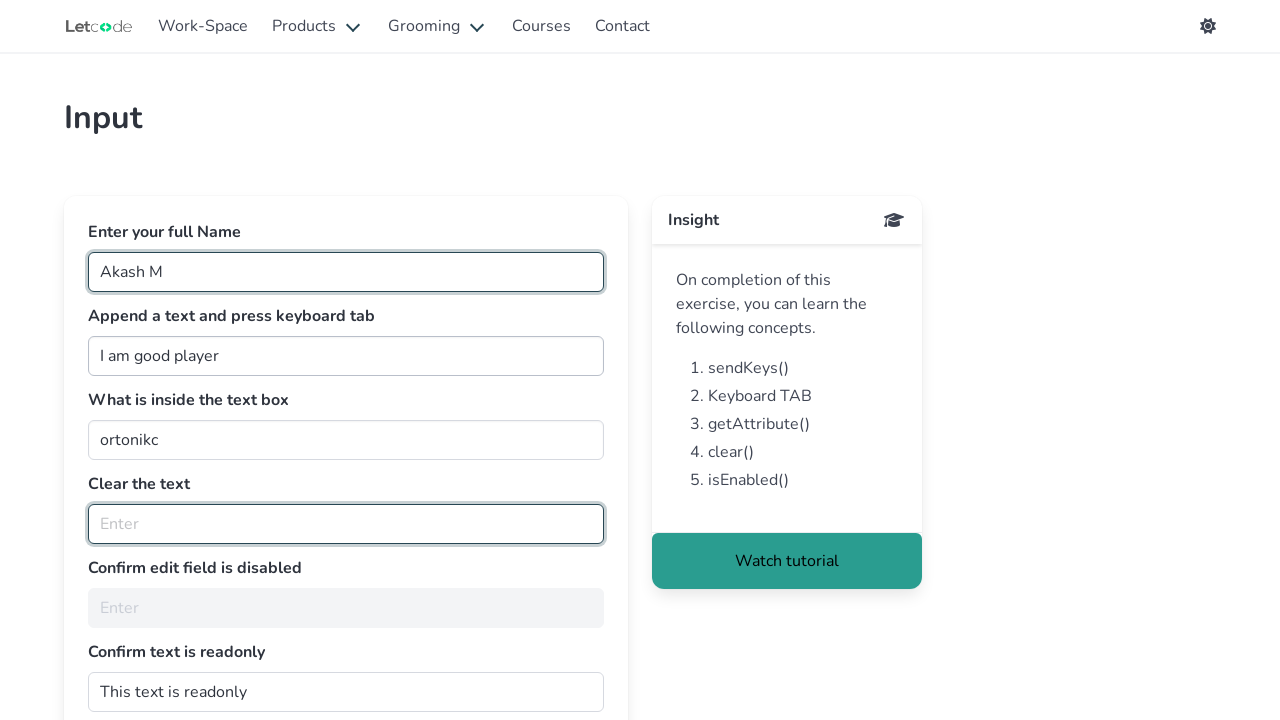

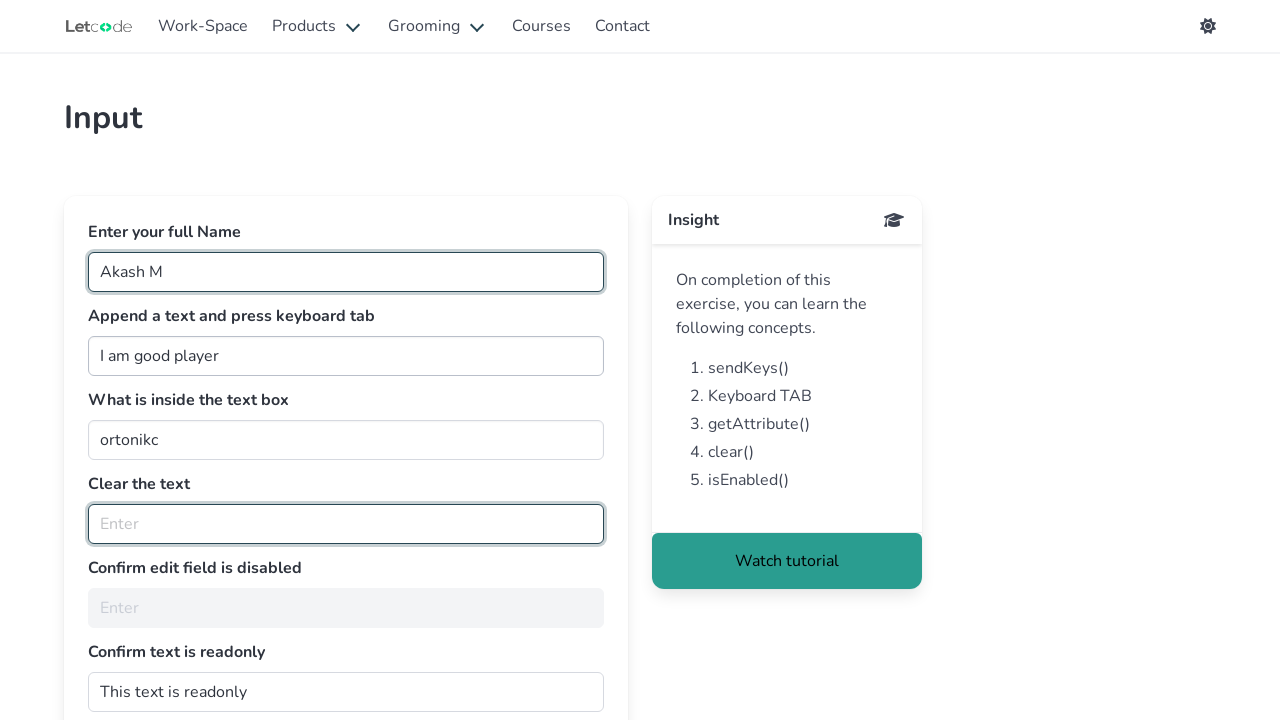